Tests jQuery custom dropdown by clicking to open it, selecting a specific value (19), and verifying the selection is displayed correctly

Starting URL: http://jqueryui.com/resources/demos/selectmenu/default.html

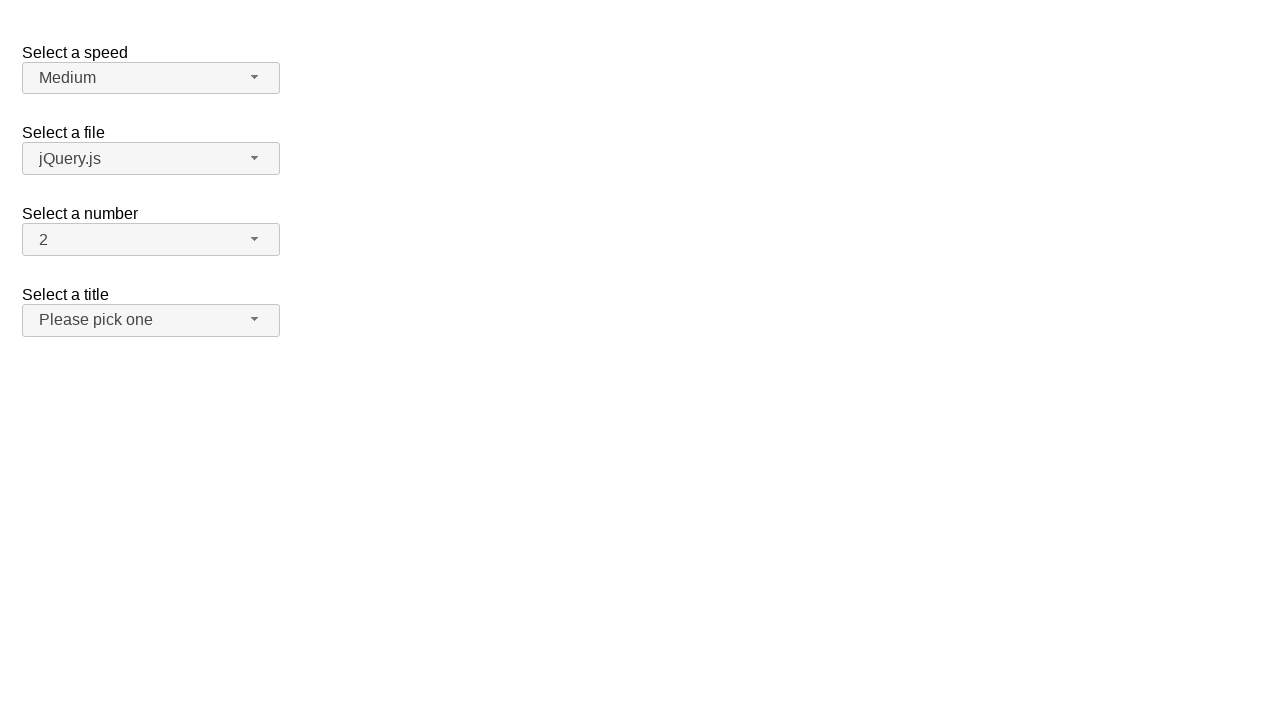

Clicked jQuery dropdown button to open it at (151, 240) on span#number-button
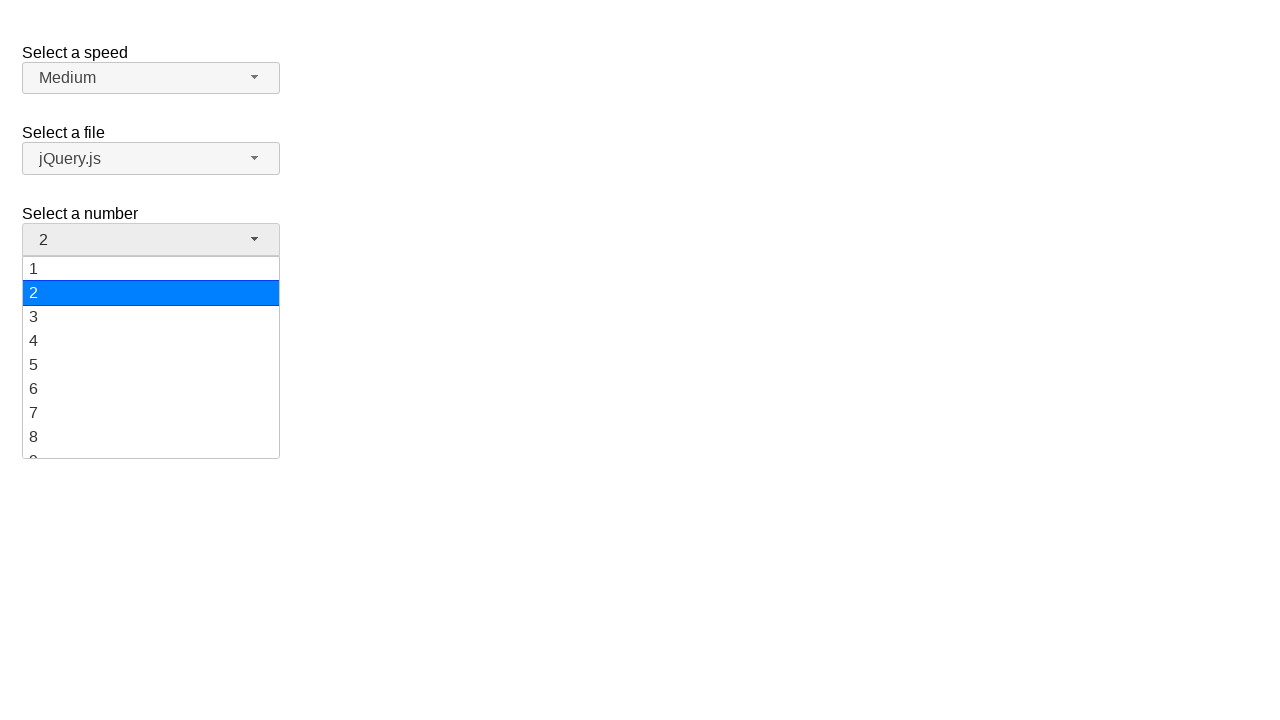

Dropdown menu items loaded and became visible
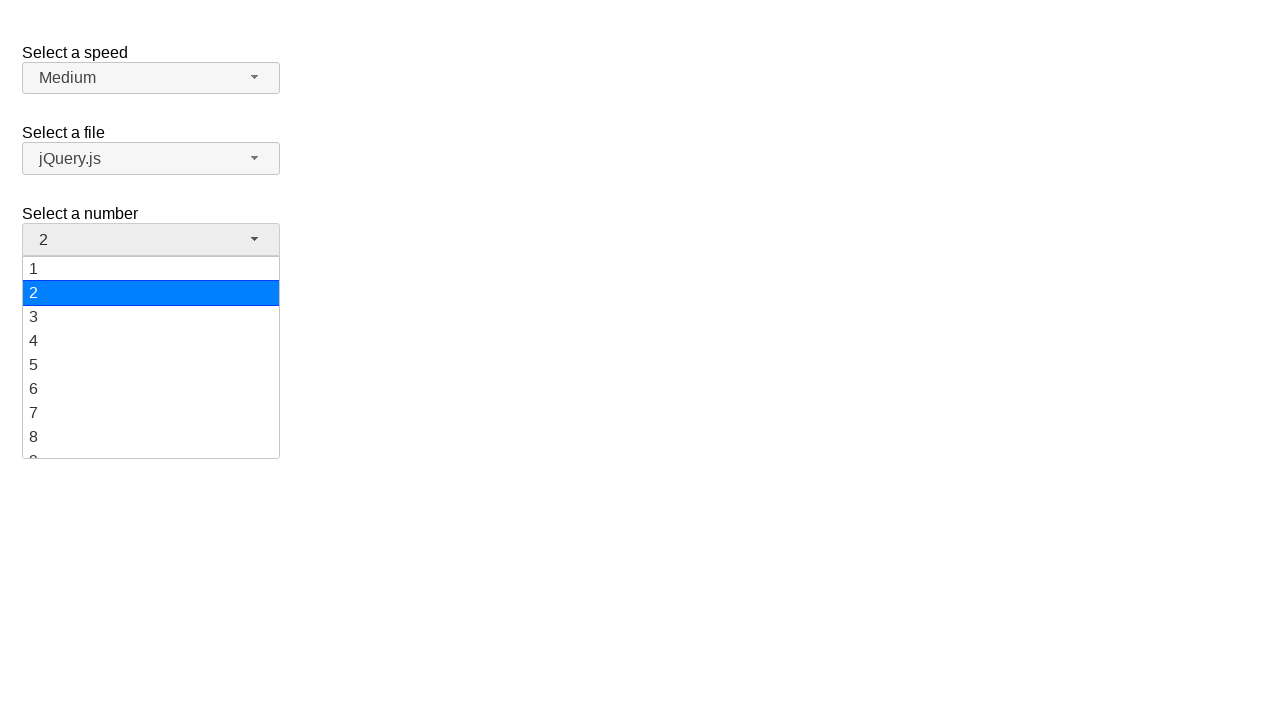

Selected value '19' from dropdown menu at (151, 445) on ul#number-menu li div:text-is('19')
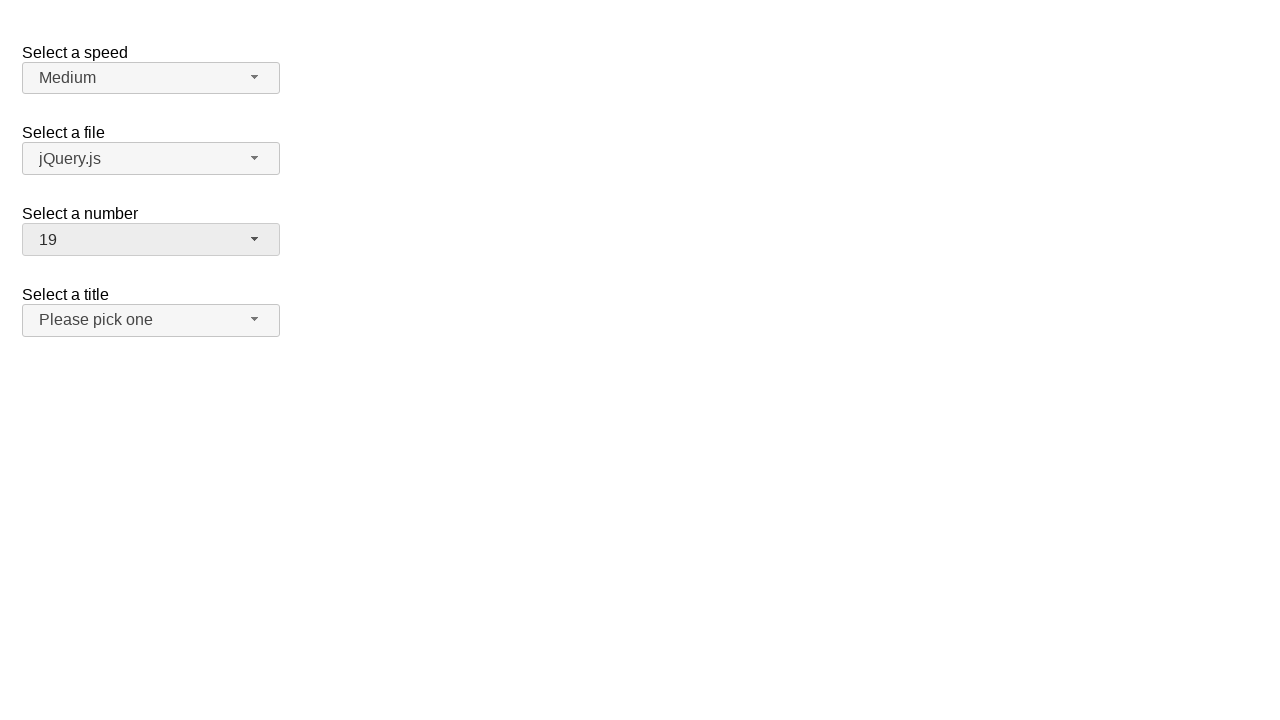

Retrieved selected text from dropdown button
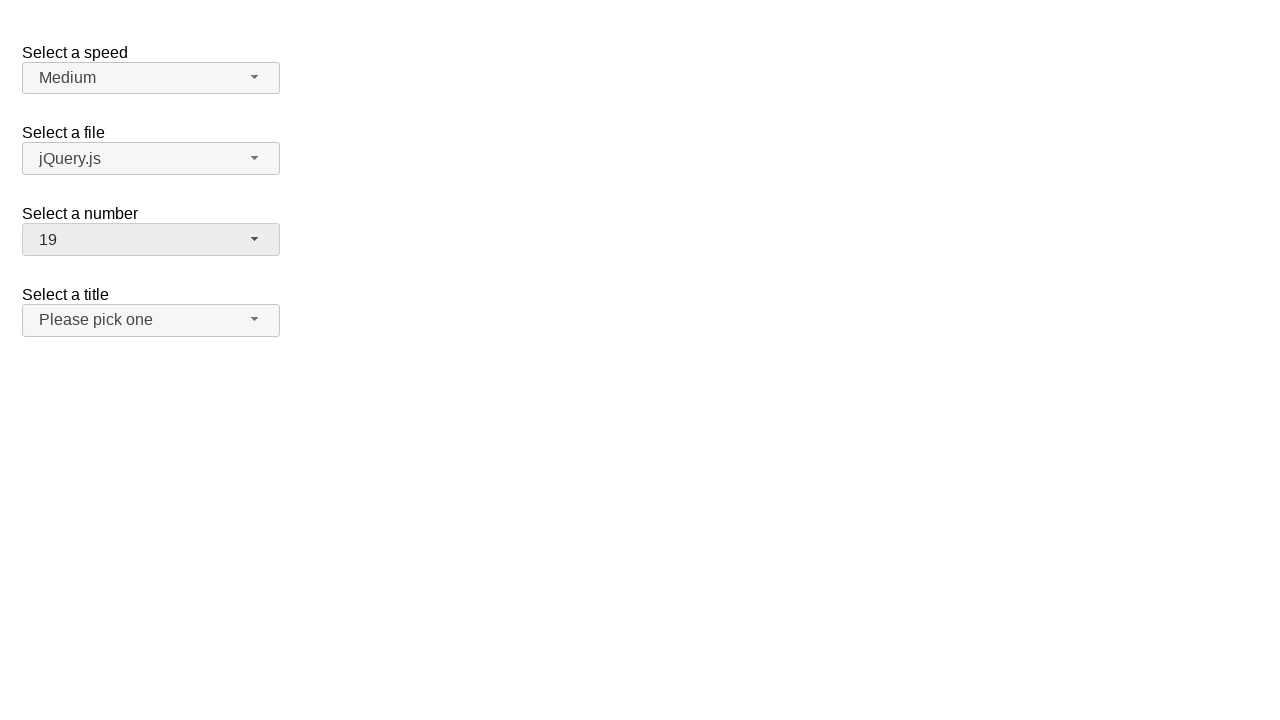

Verified that selected value '19' is displayed correctly
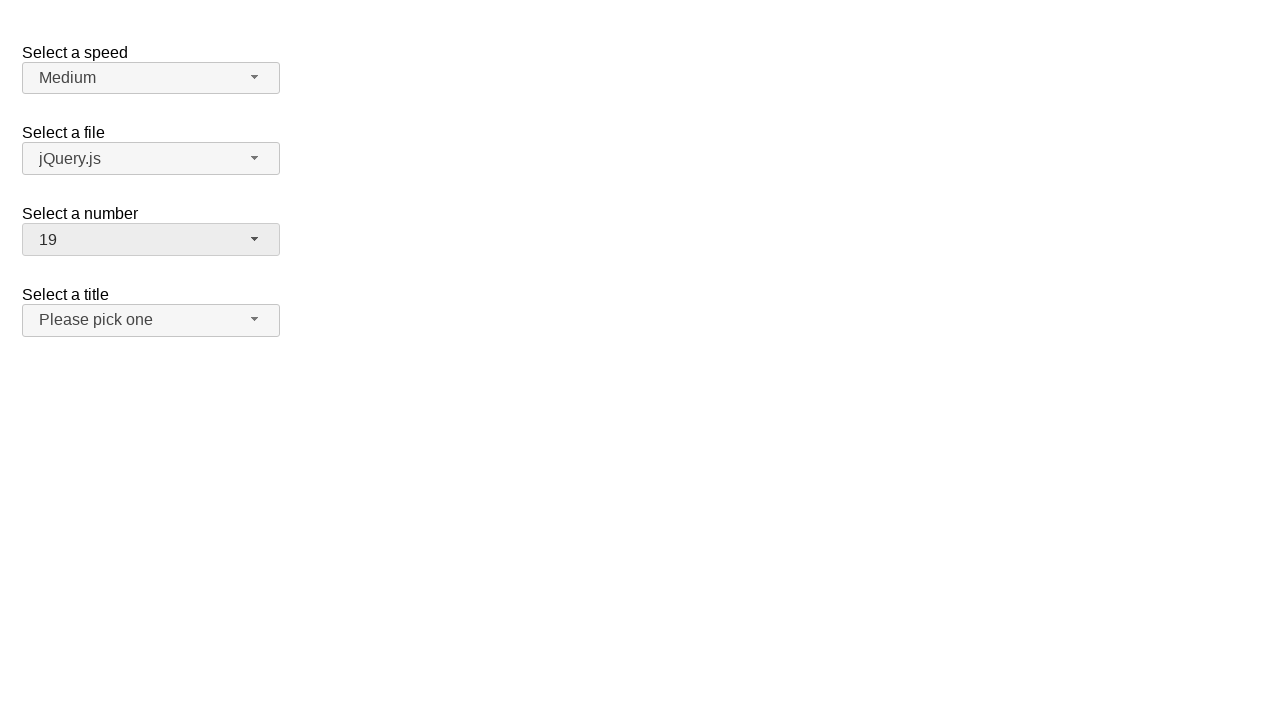

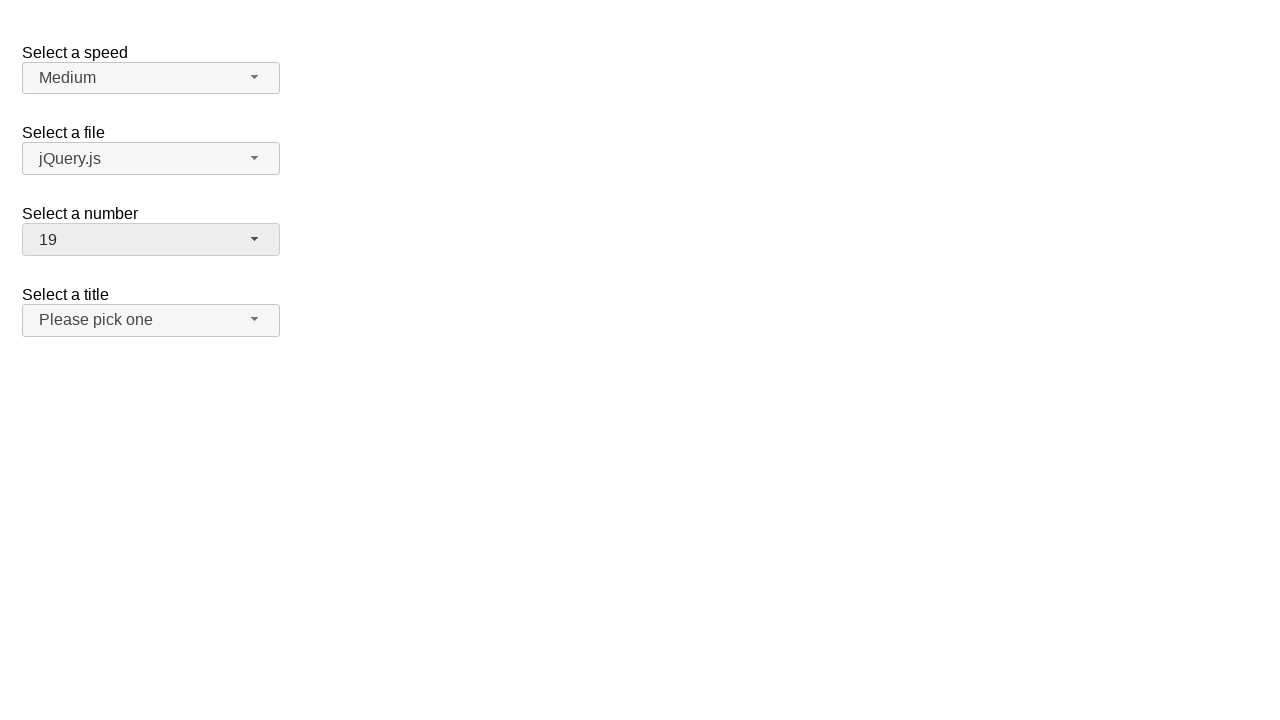